Navigates to iamneo.ai website, maximizes the window, and verifies the page title equals "We are Hiring"

Starting URL: http://iamneo.ai

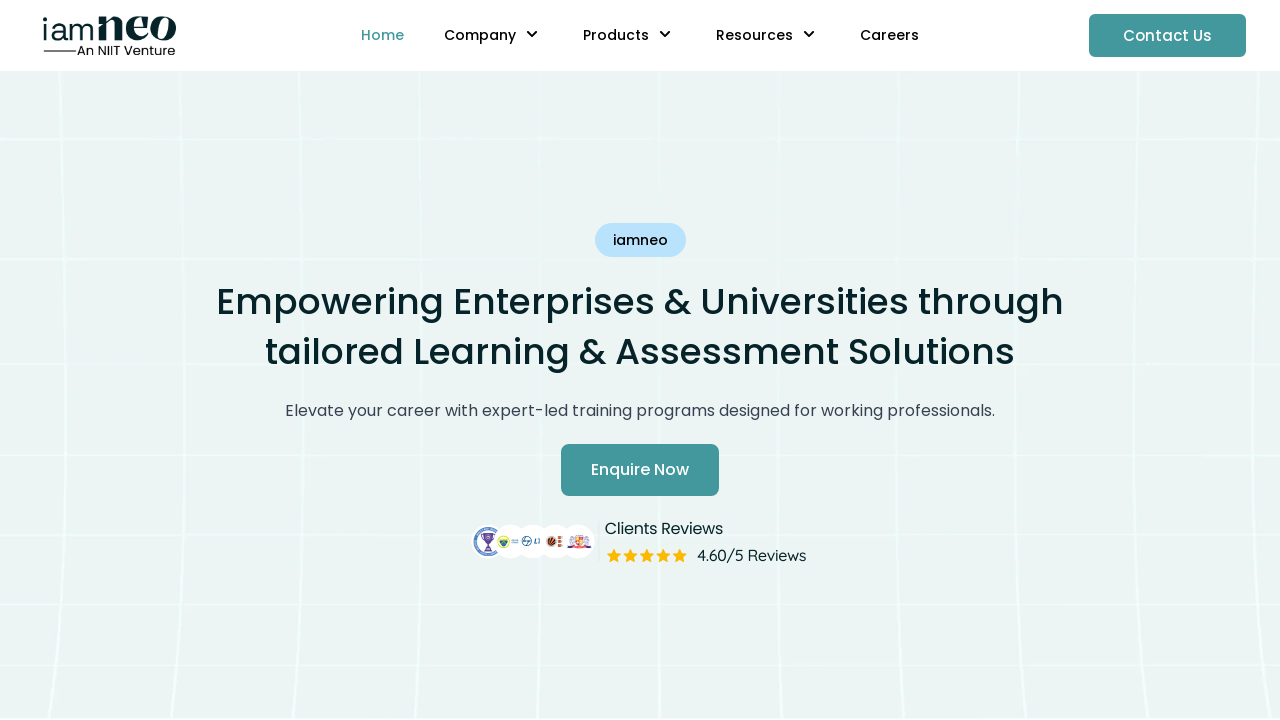

Set viewport size to 1920x1080 to maximize window
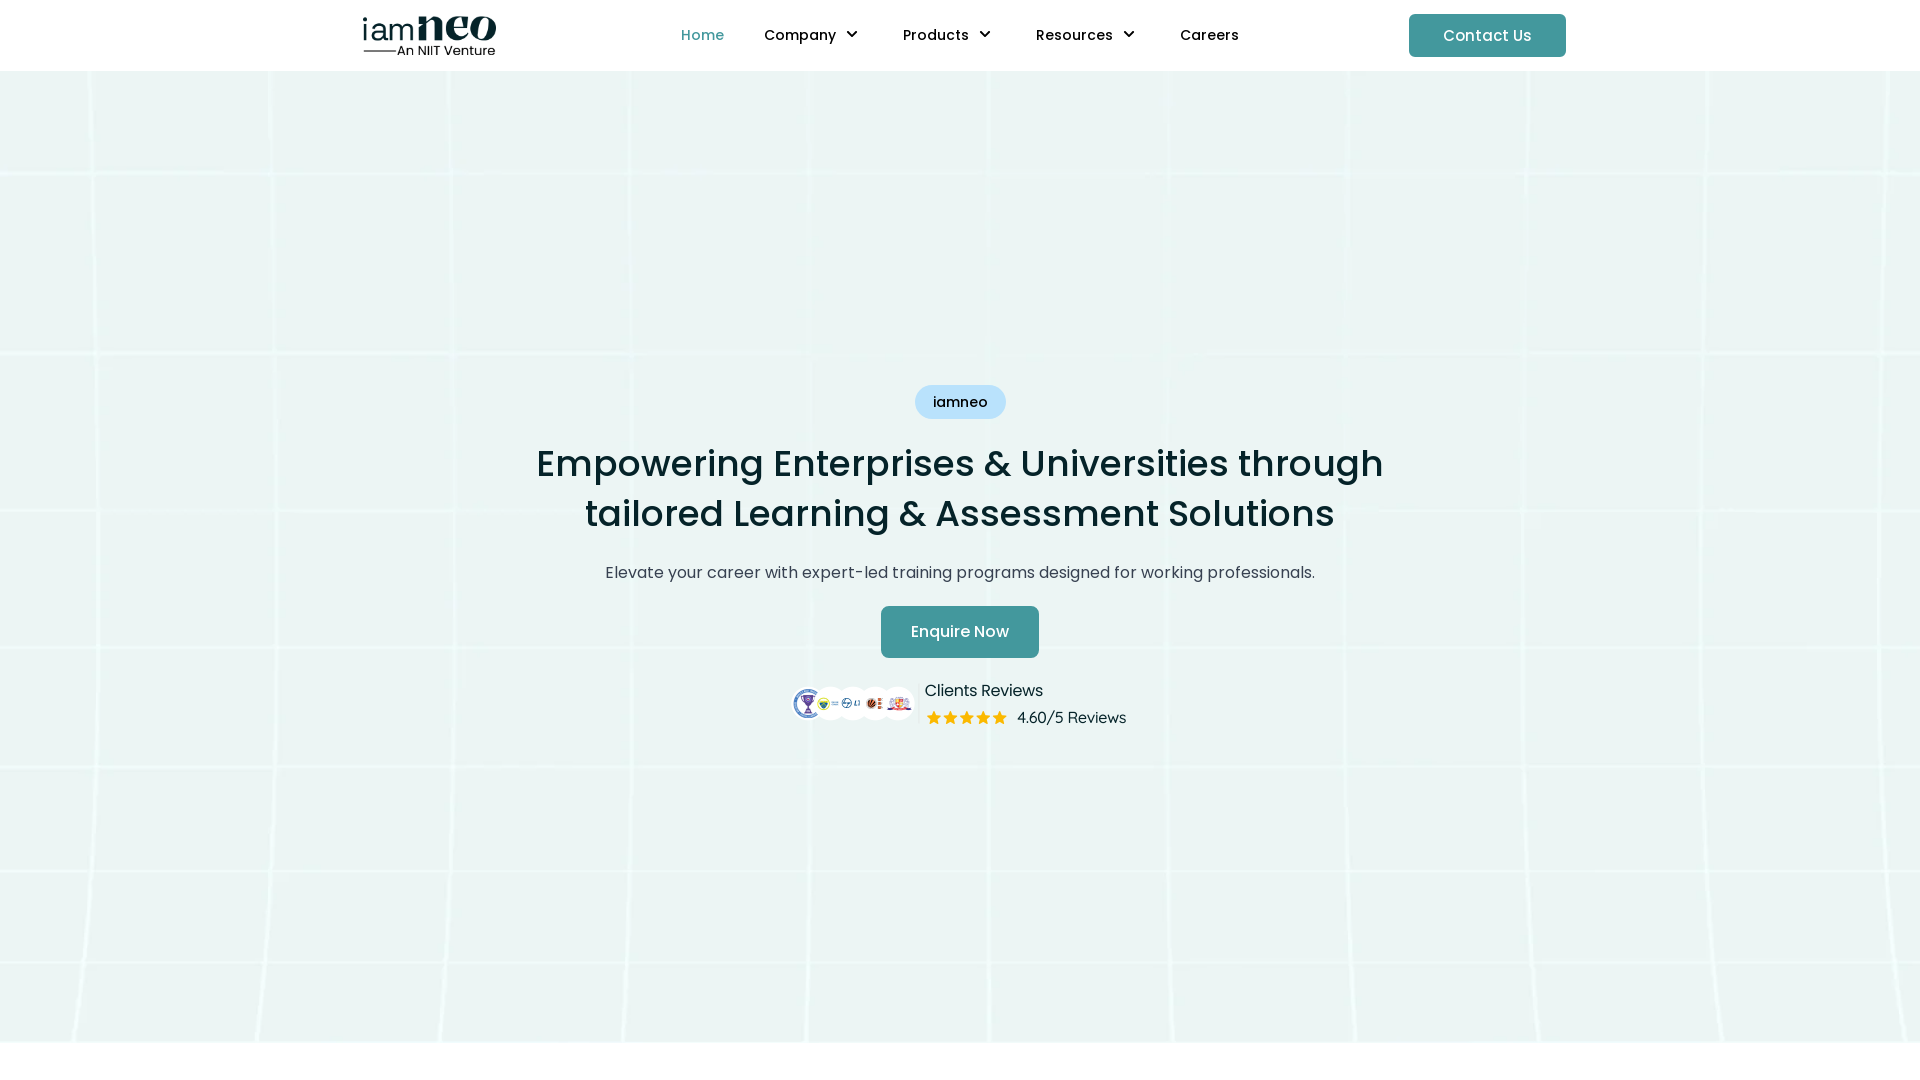

Waited for page to load with domcontentloaded state
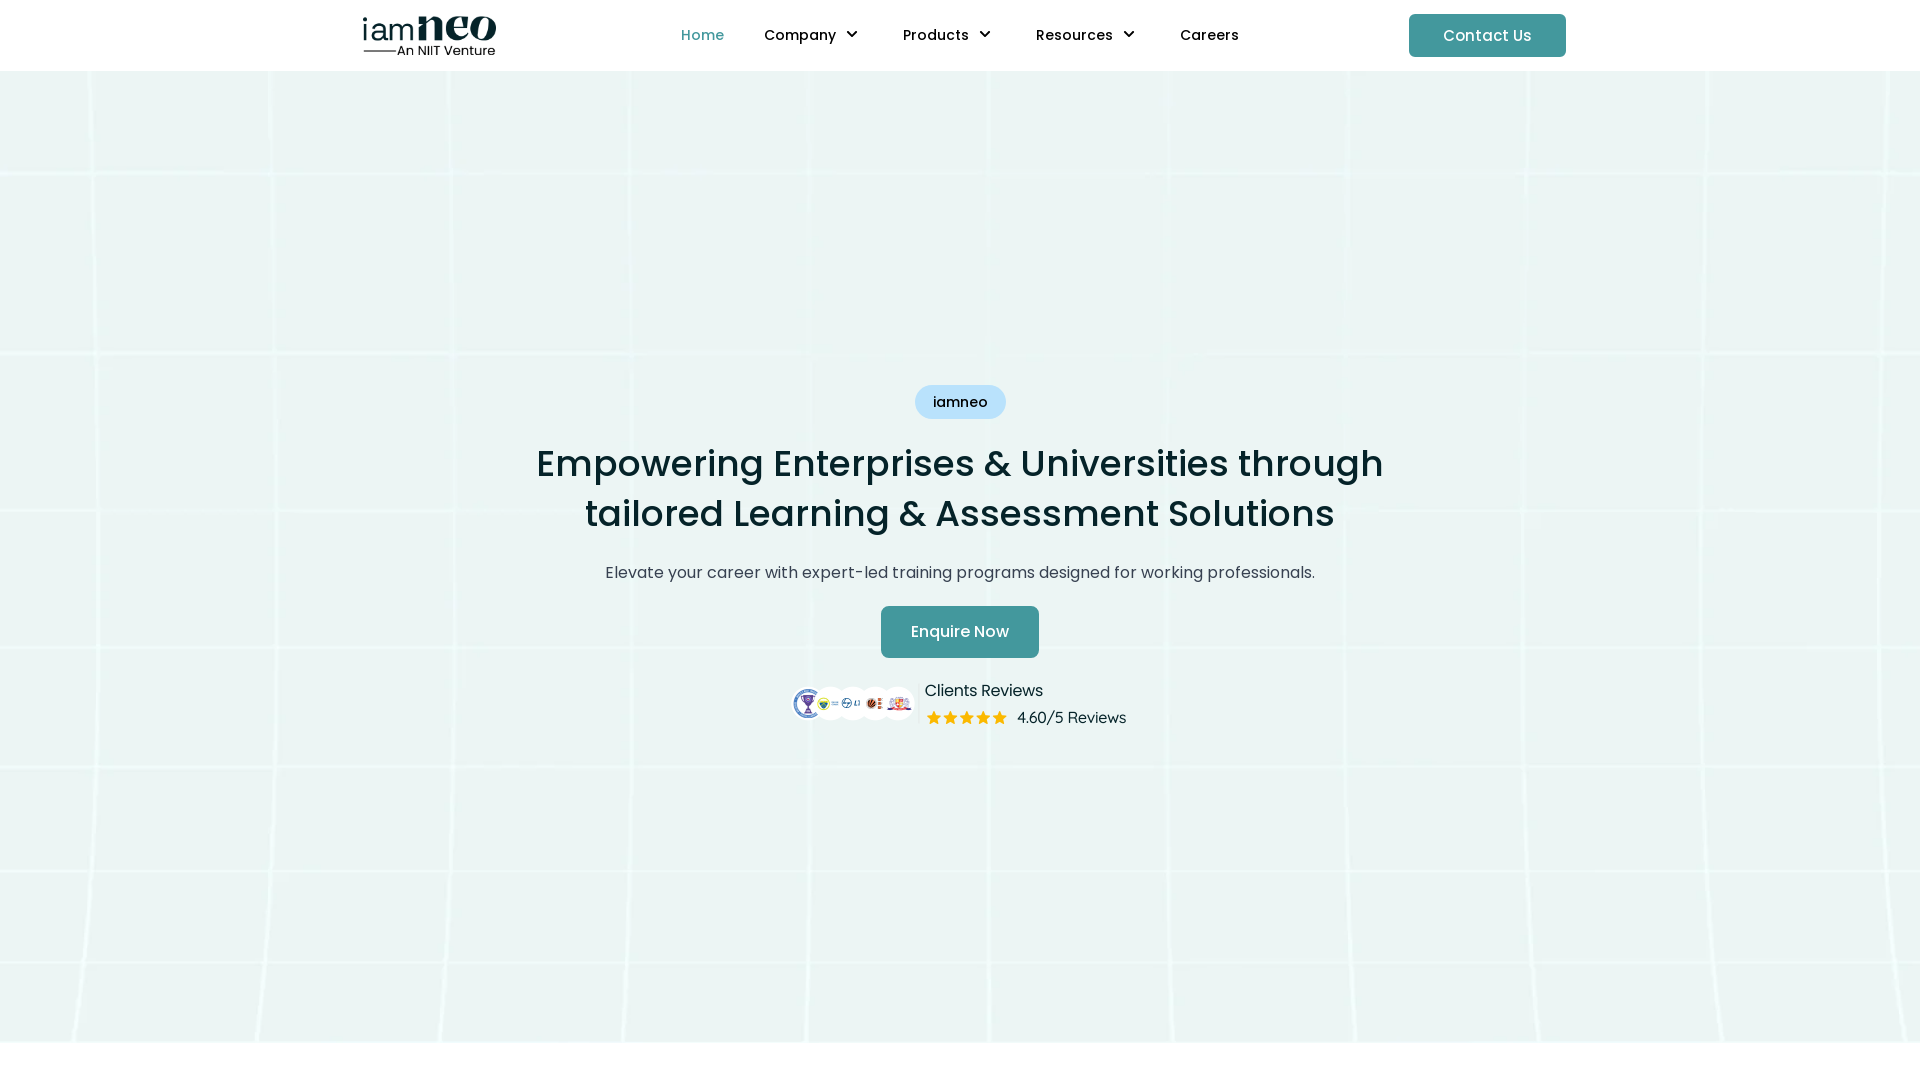

Retrieved page title: 'AI-Powered Learning & Assessment Solutions | iamneo.ai'
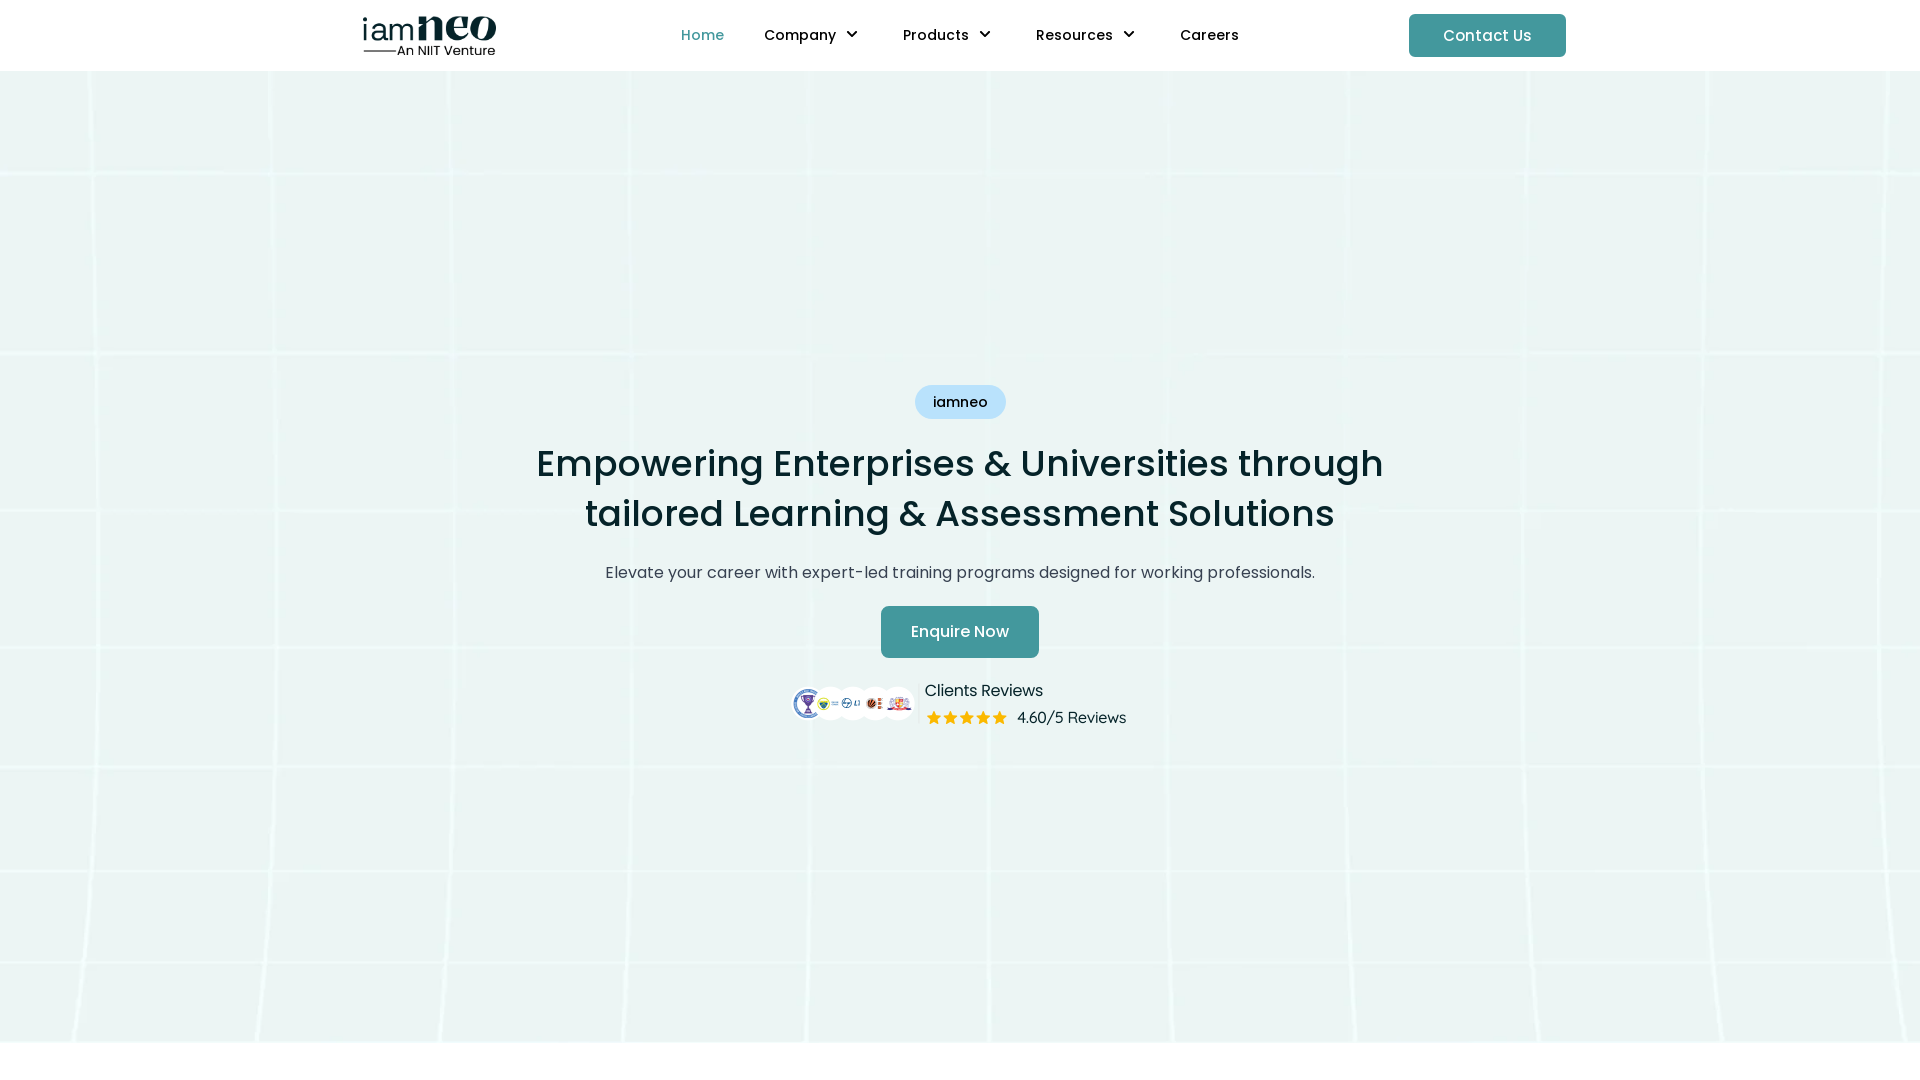

Test case FAILED - page title 'AI-Powered Learning & Assessment Solutions | iamneo.ai' does not match 'We are Hiring'
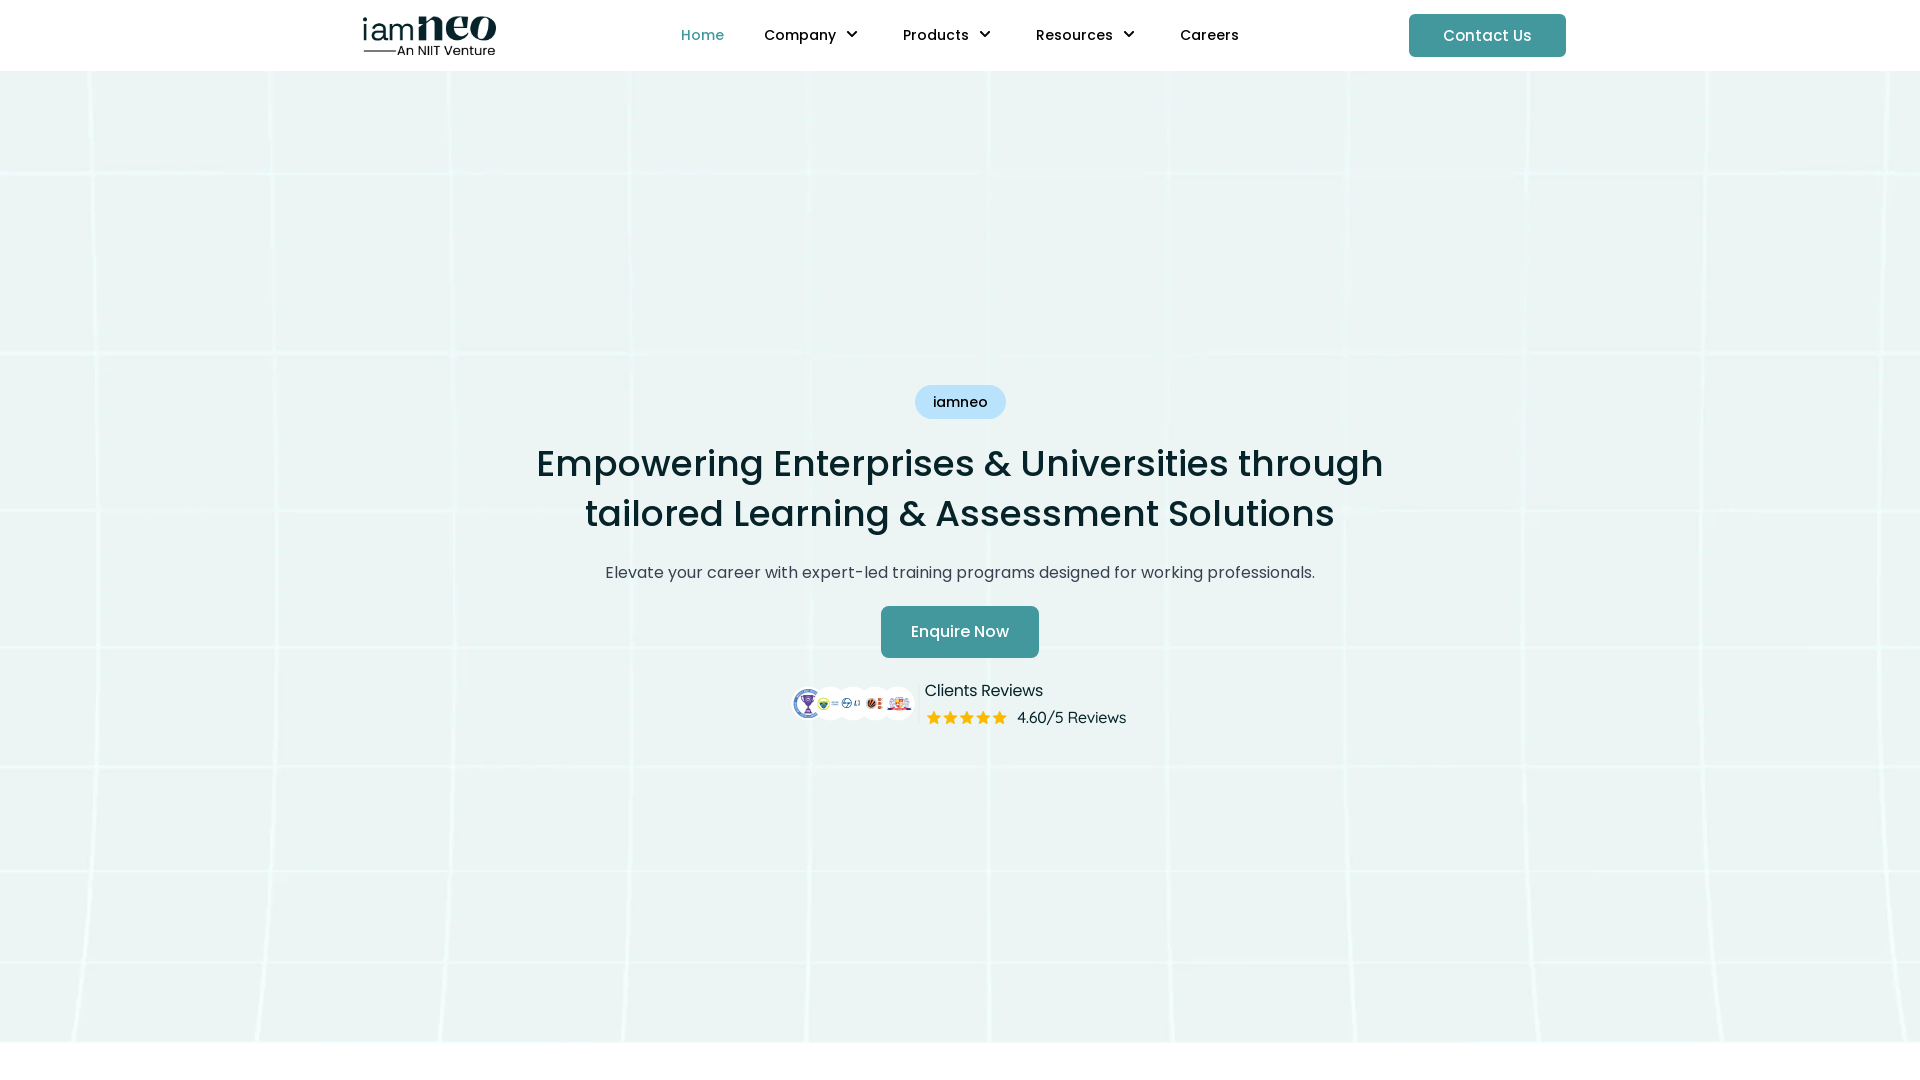

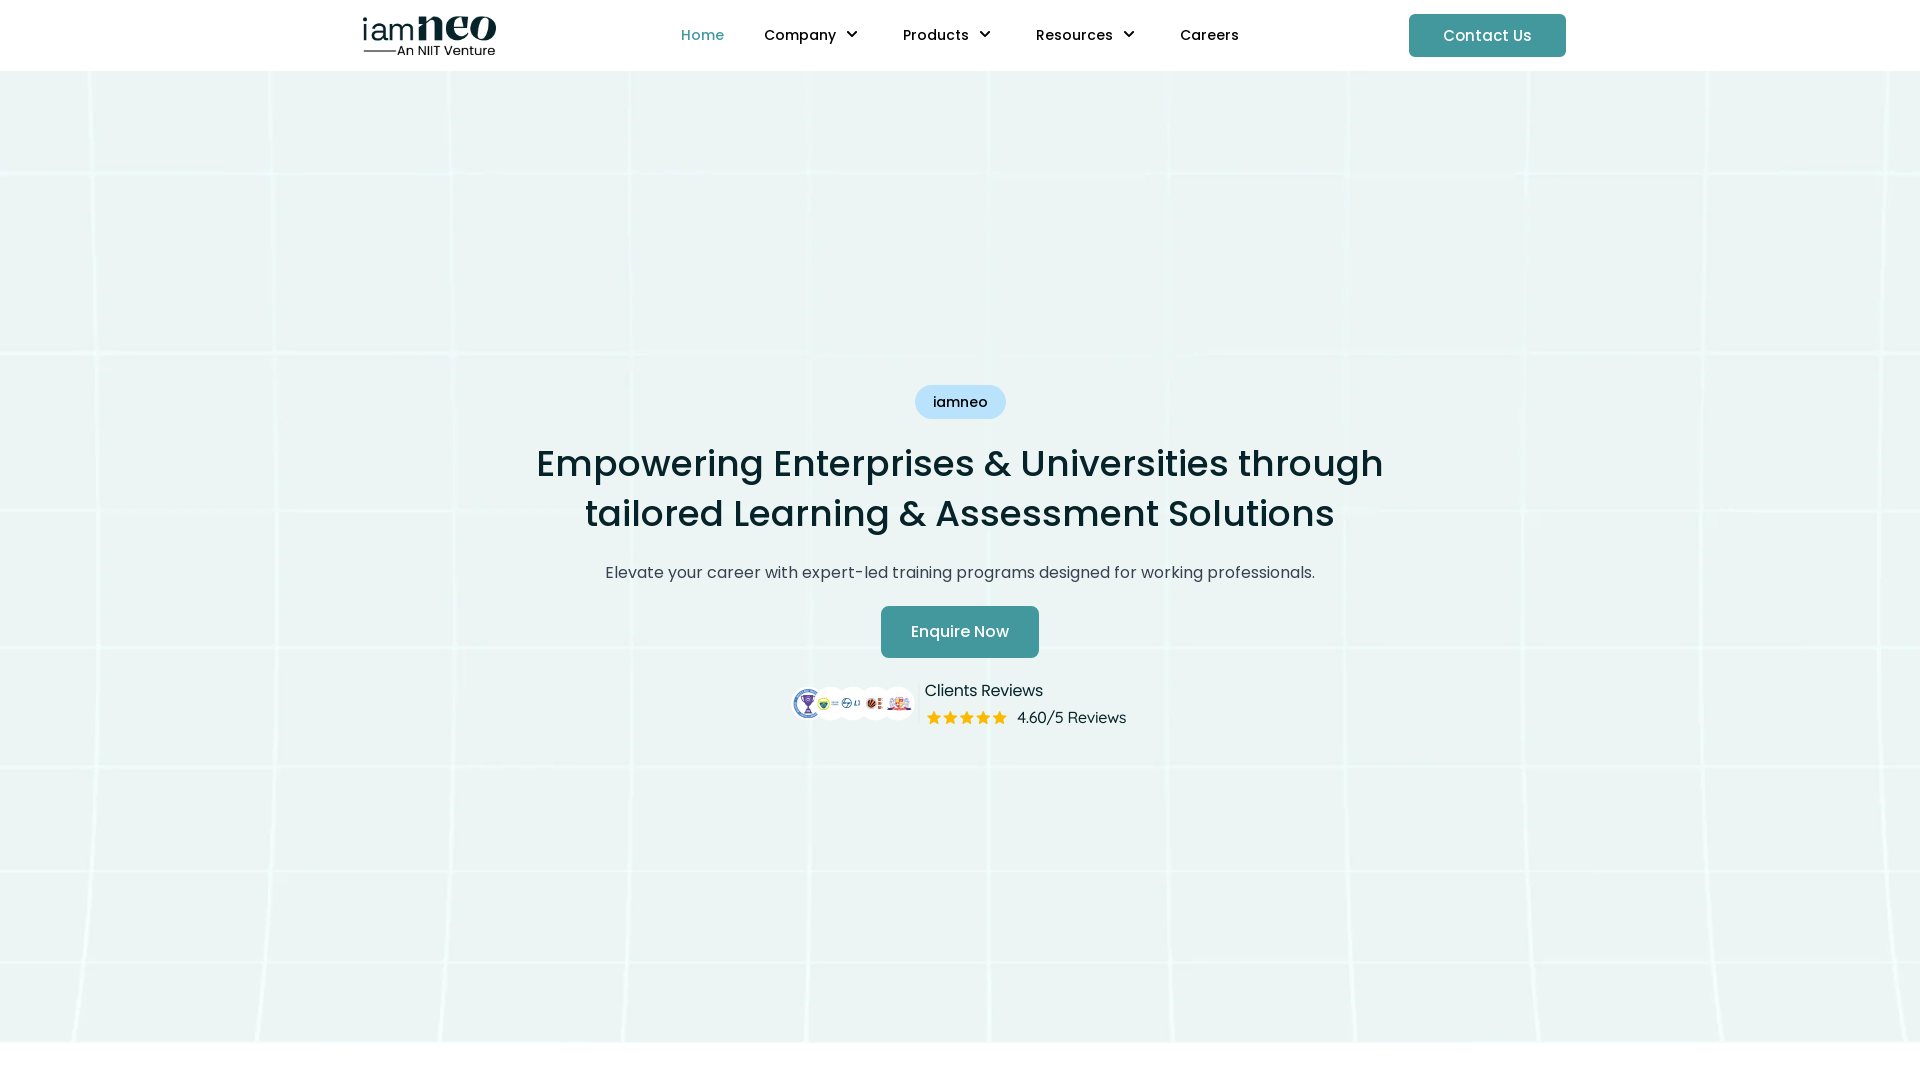